Navigates to ceshiren forum and scrolls to a specific element on the page

Starting URL: https://ceshiren.com/

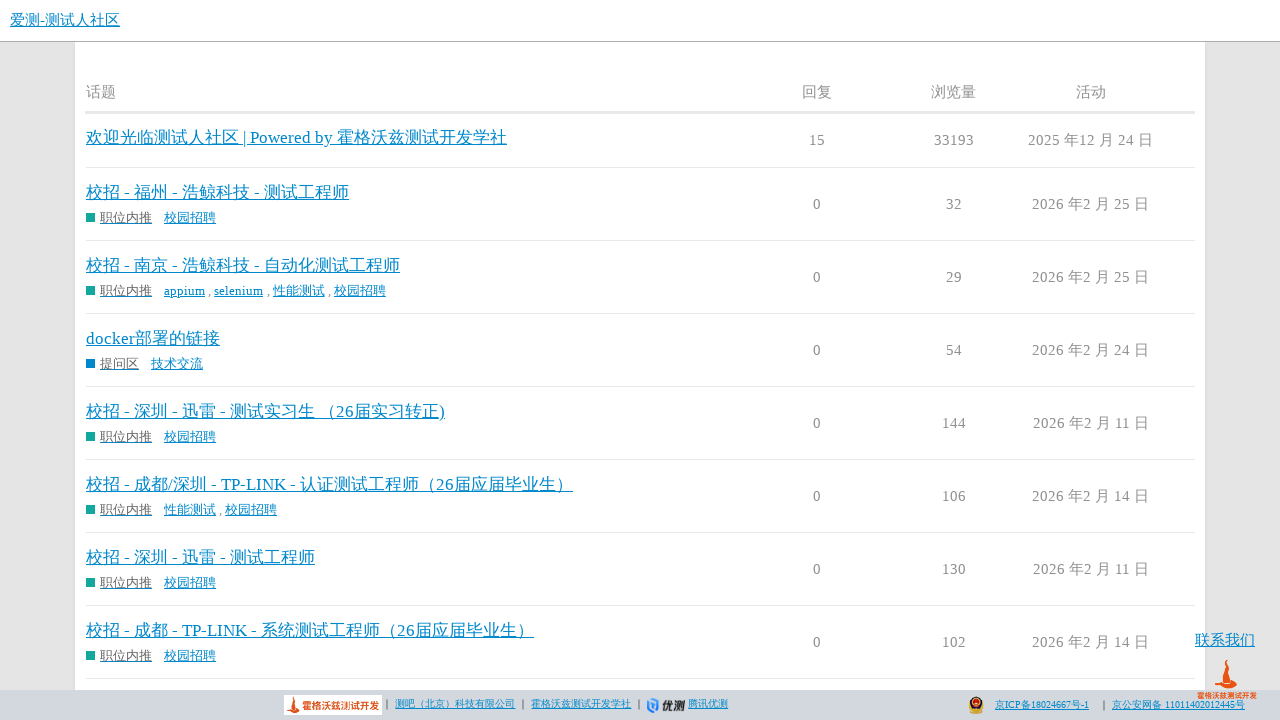

Navigated to ceshiren forum homepage
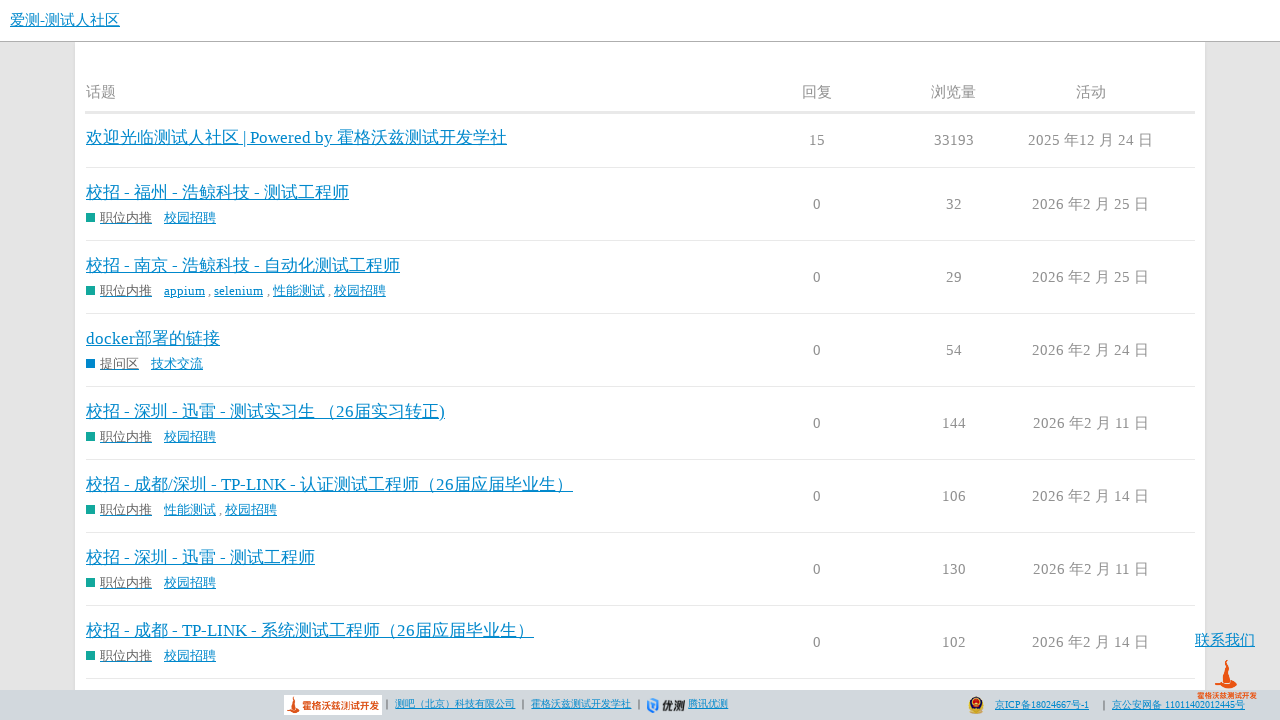

Page finished loading (networkidle)
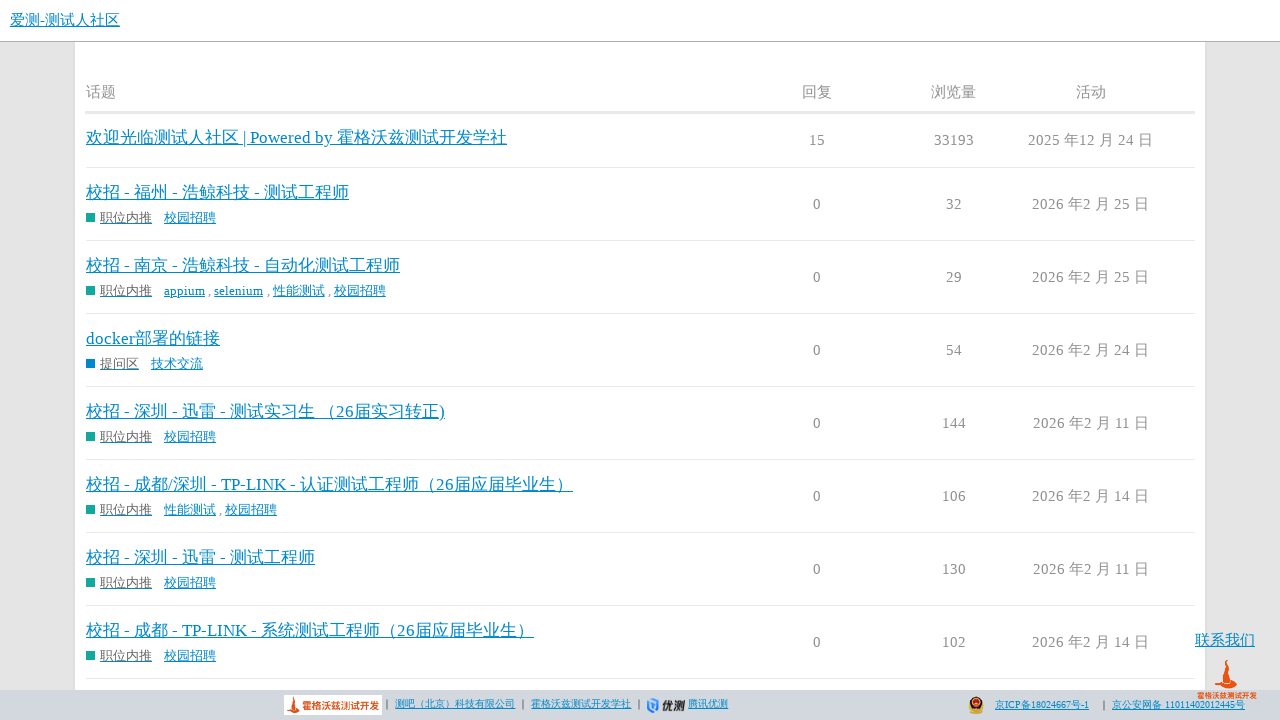

Element not found, scrolled down 5000px instead
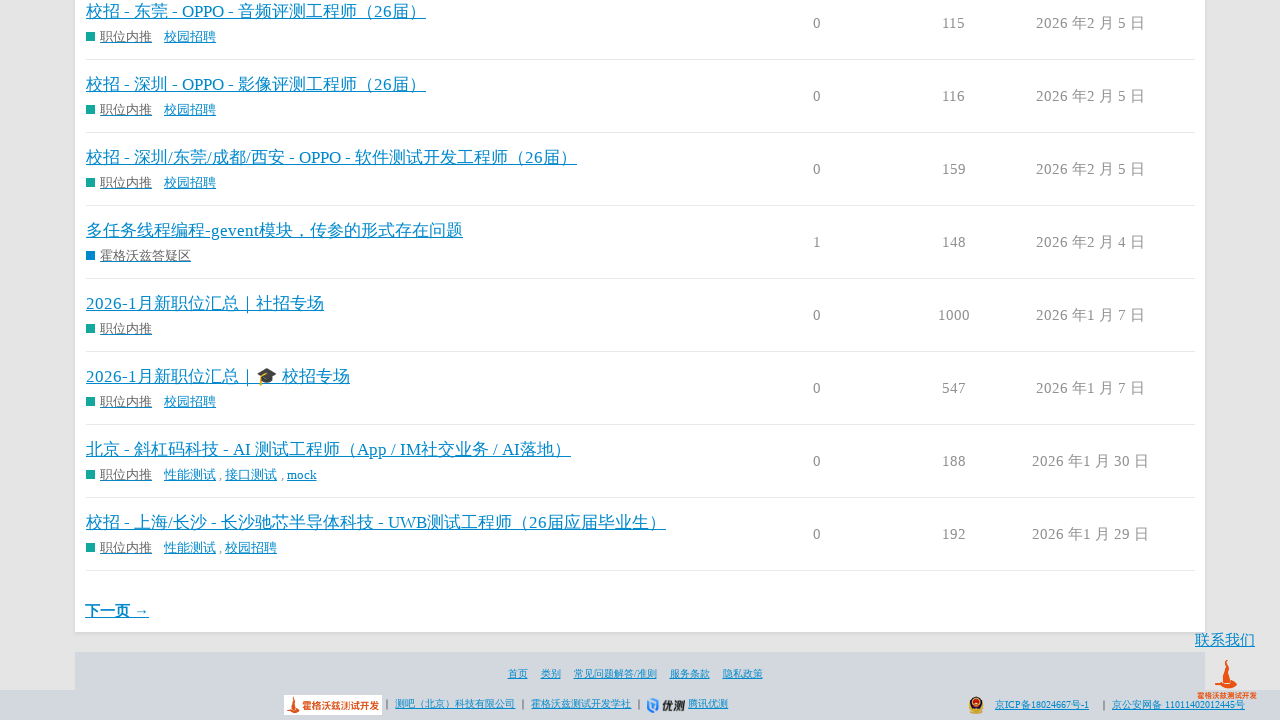

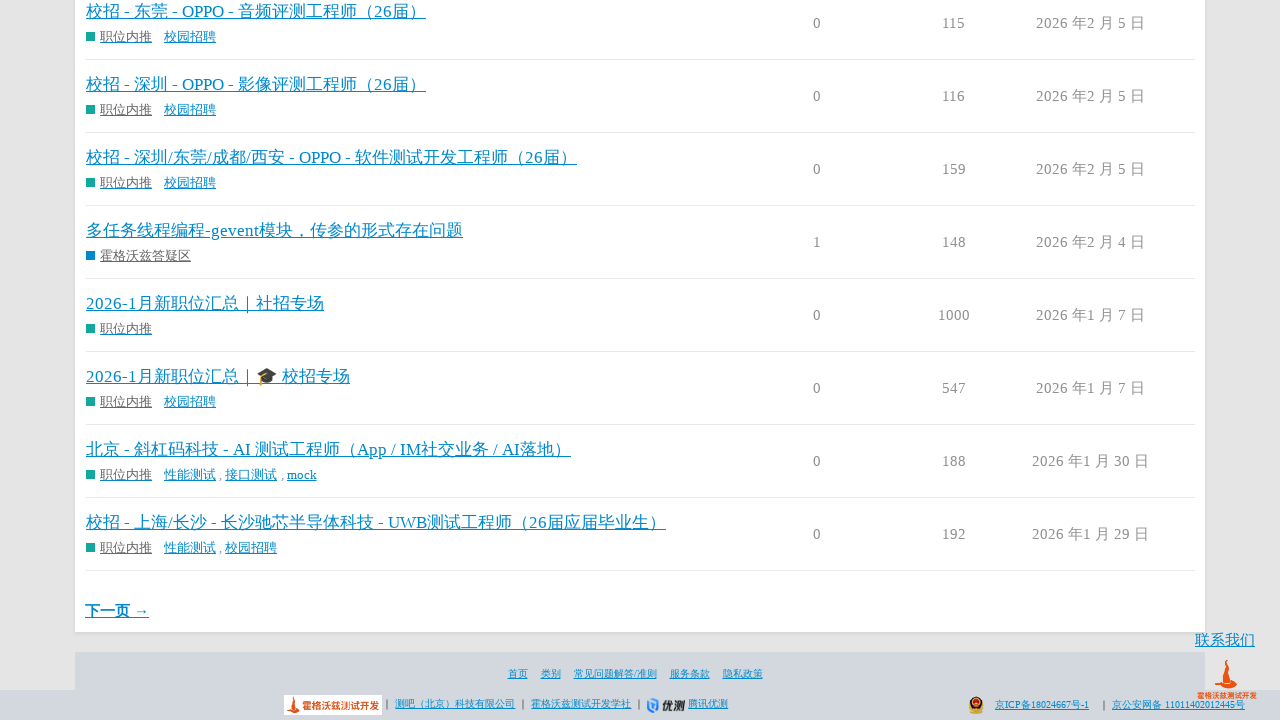